Tests dropdown selection functionality by selecting different options and verifying the selected values

Starting URL: http://the-internet.herokuapp.com/dropdown

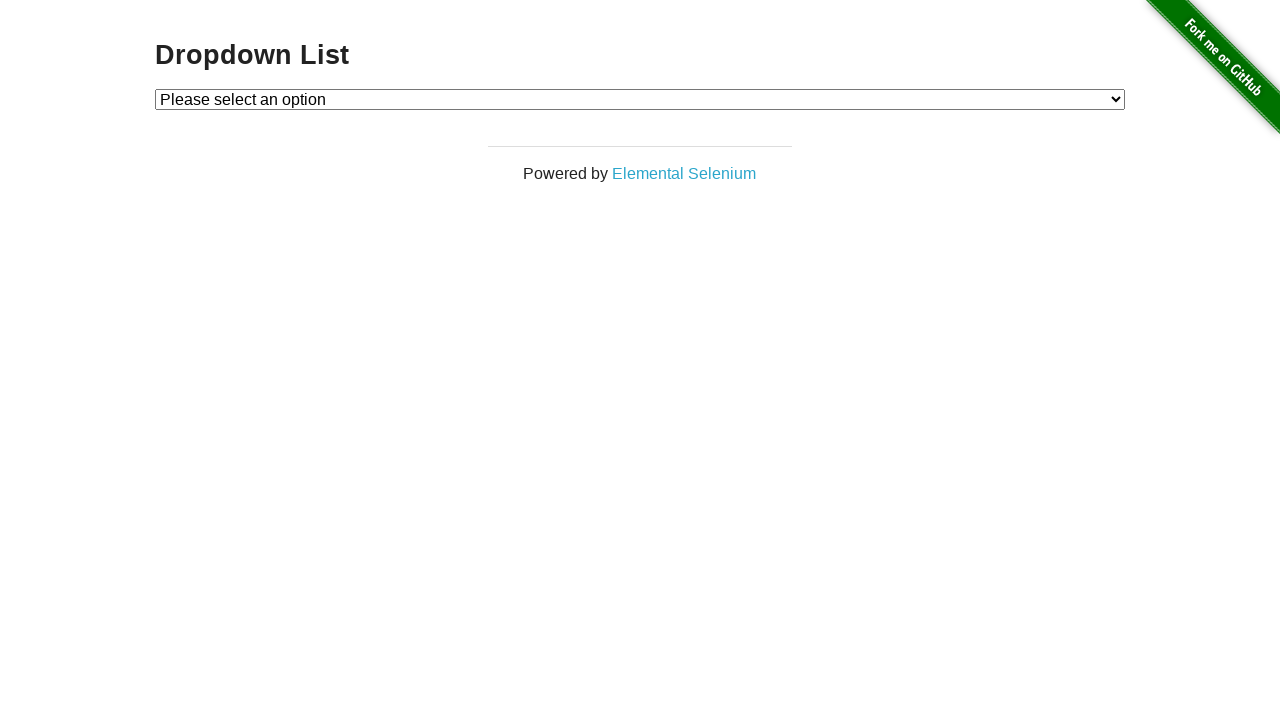

Located the dropdown element
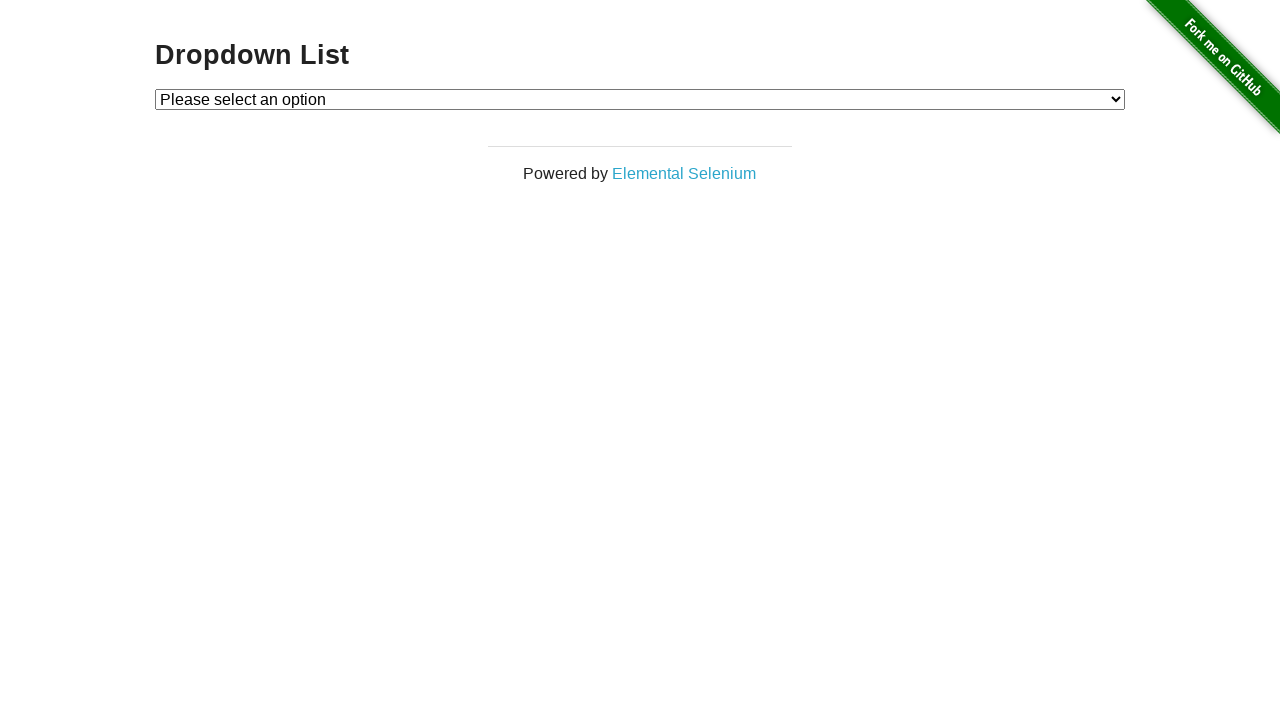

Verified dropdown has empty default selection
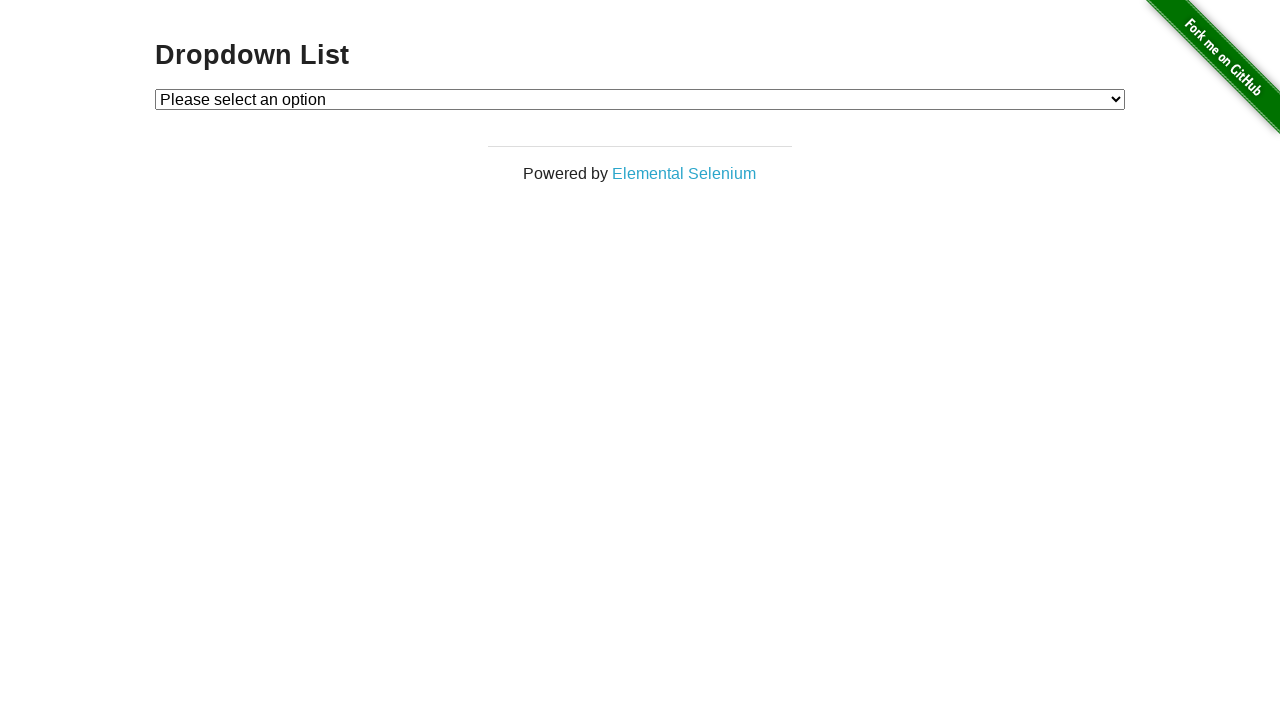

Selected Option 1 from dropdown by index on #dropdown
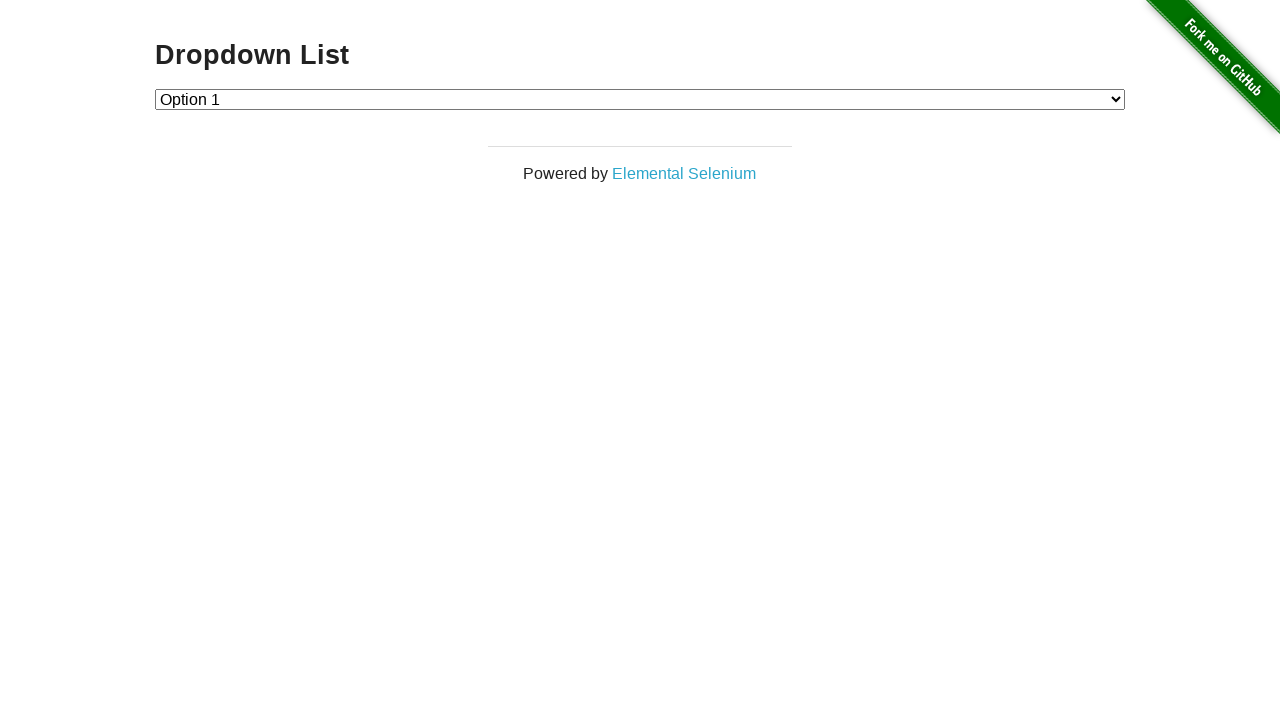

Verified Option 1 is selected
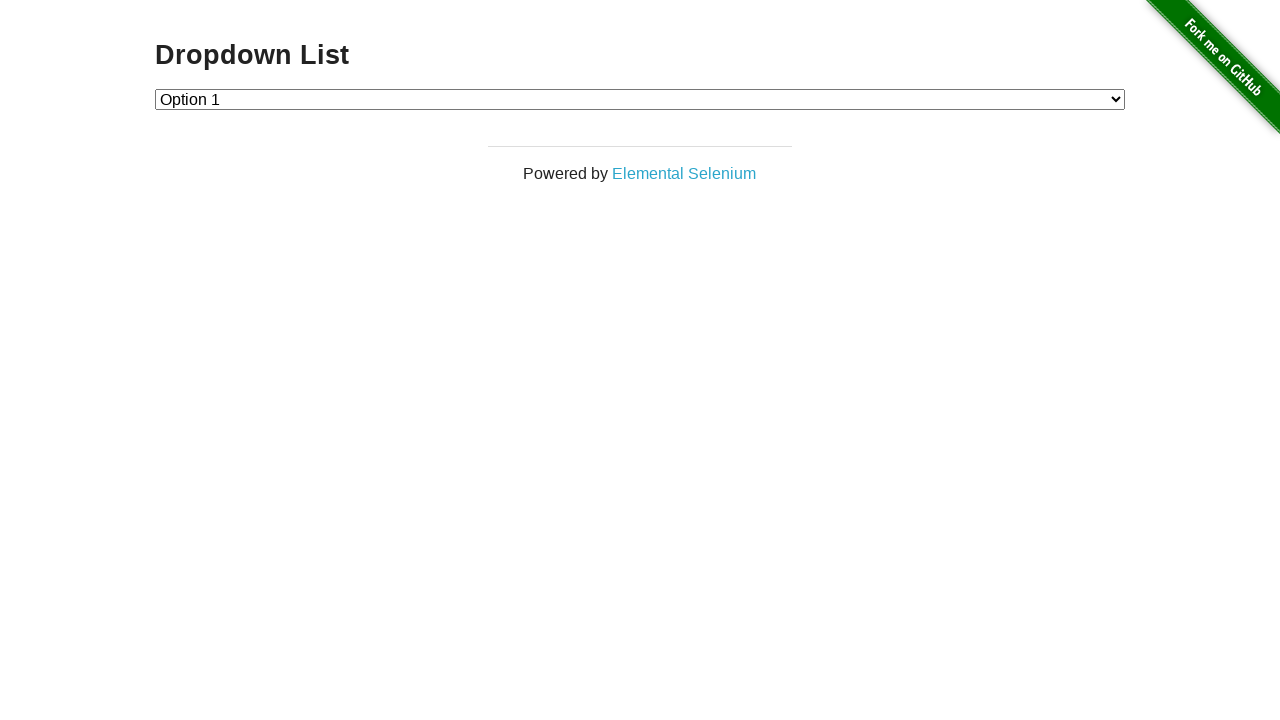

Selected Option 2 from dropdown by index on #dropdown
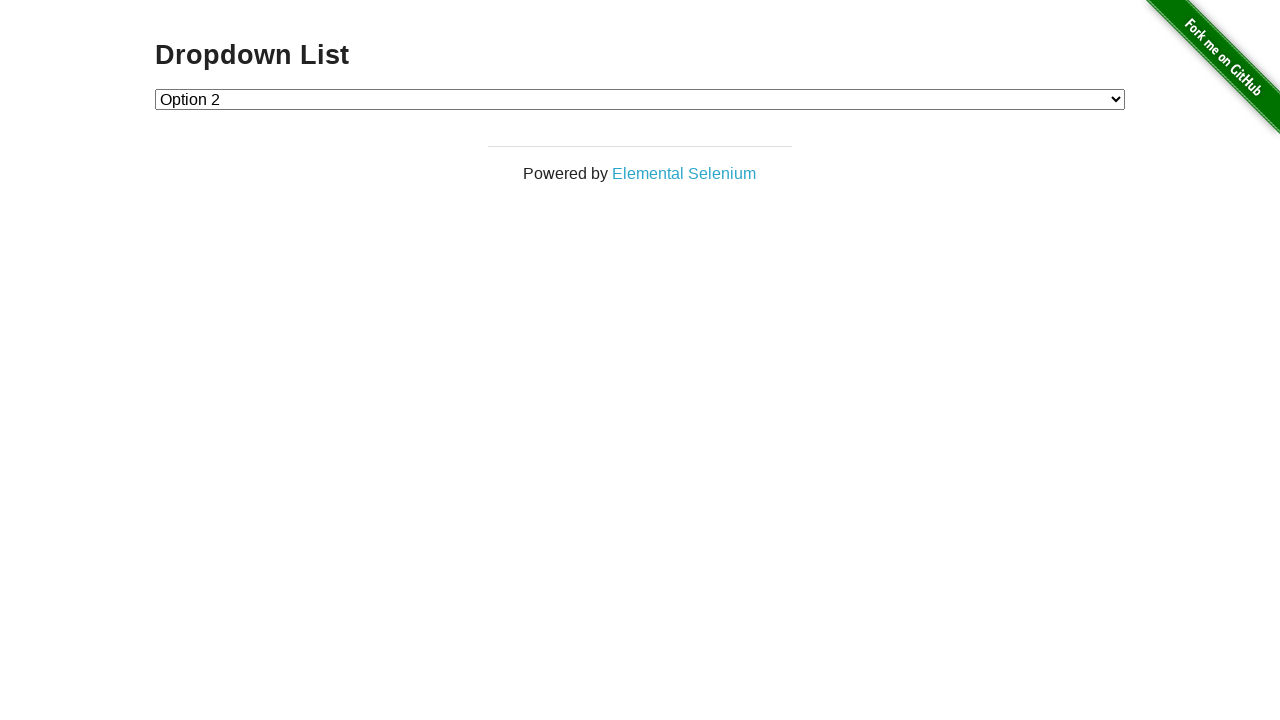

Verified Option 2 is selected
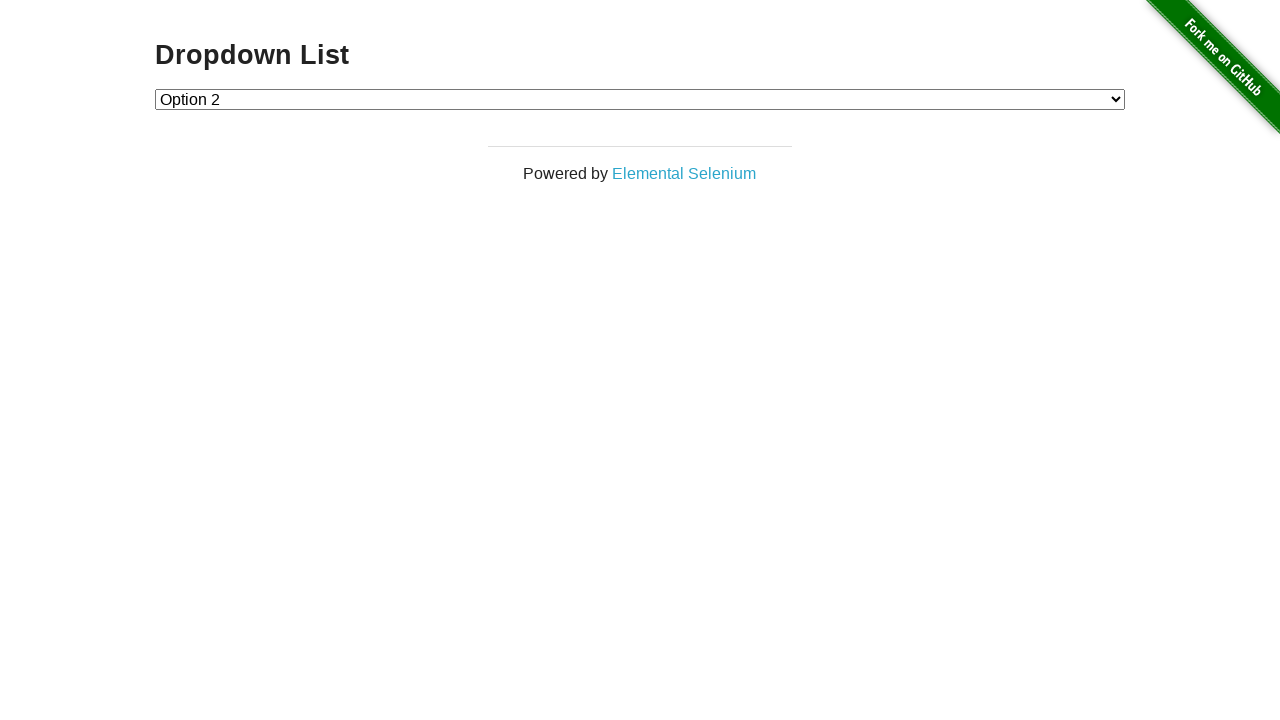

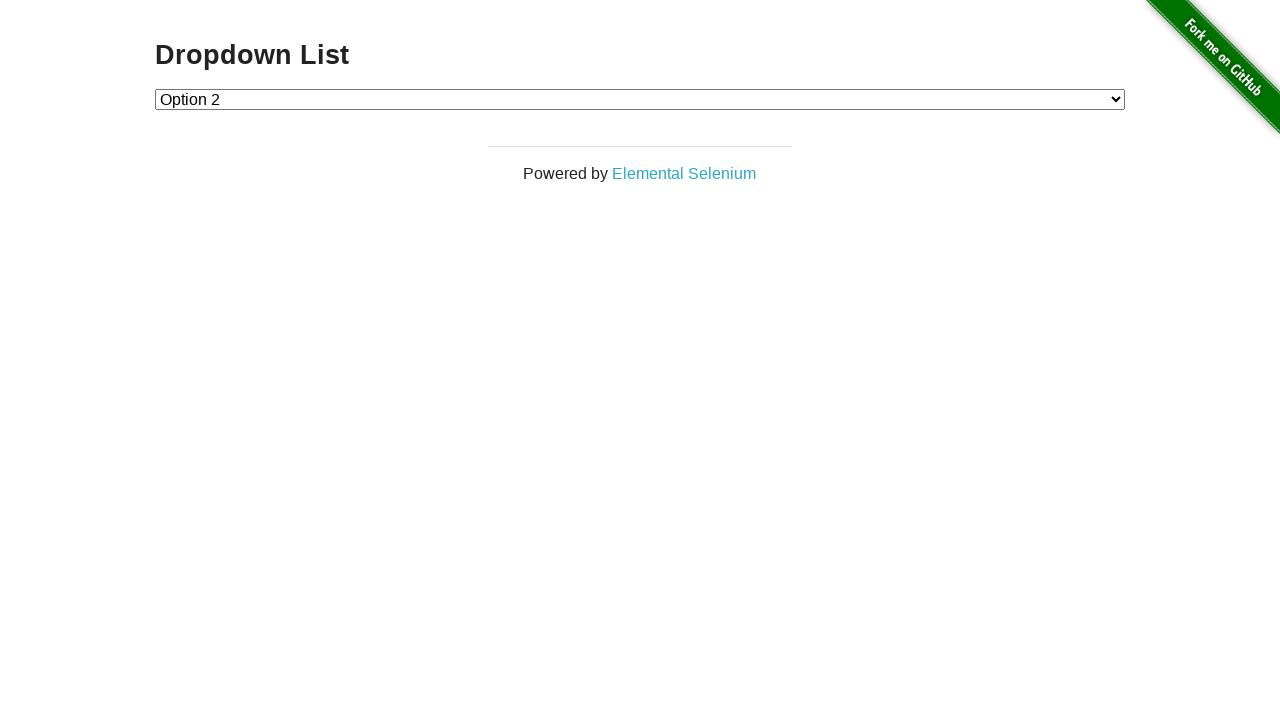